Tests right-click context menu functionality by right-clicking on a button element

Starting URL: https://swisnl.github.io/jQuery-contextMenu/demo.html

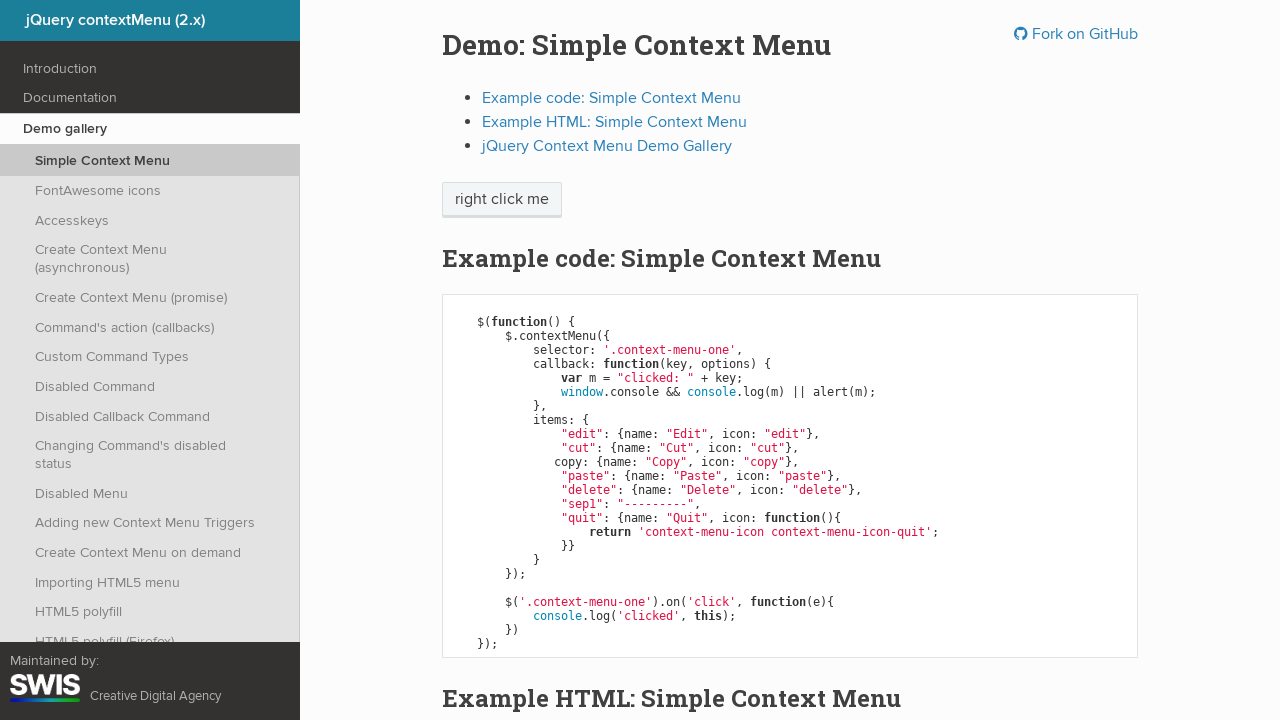

Right-clicked on context menu button at (502, 200) on .context-menu-one.btn.btn-neutral
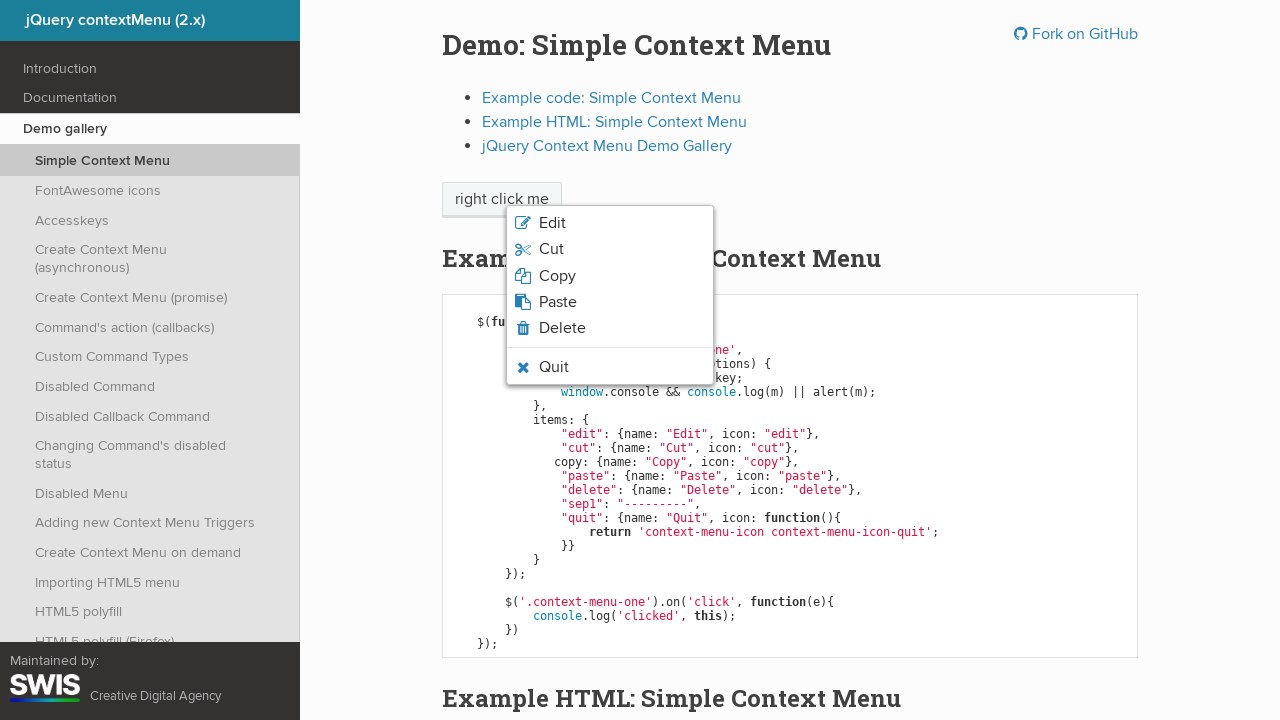

Context menu appeared with paste option visible
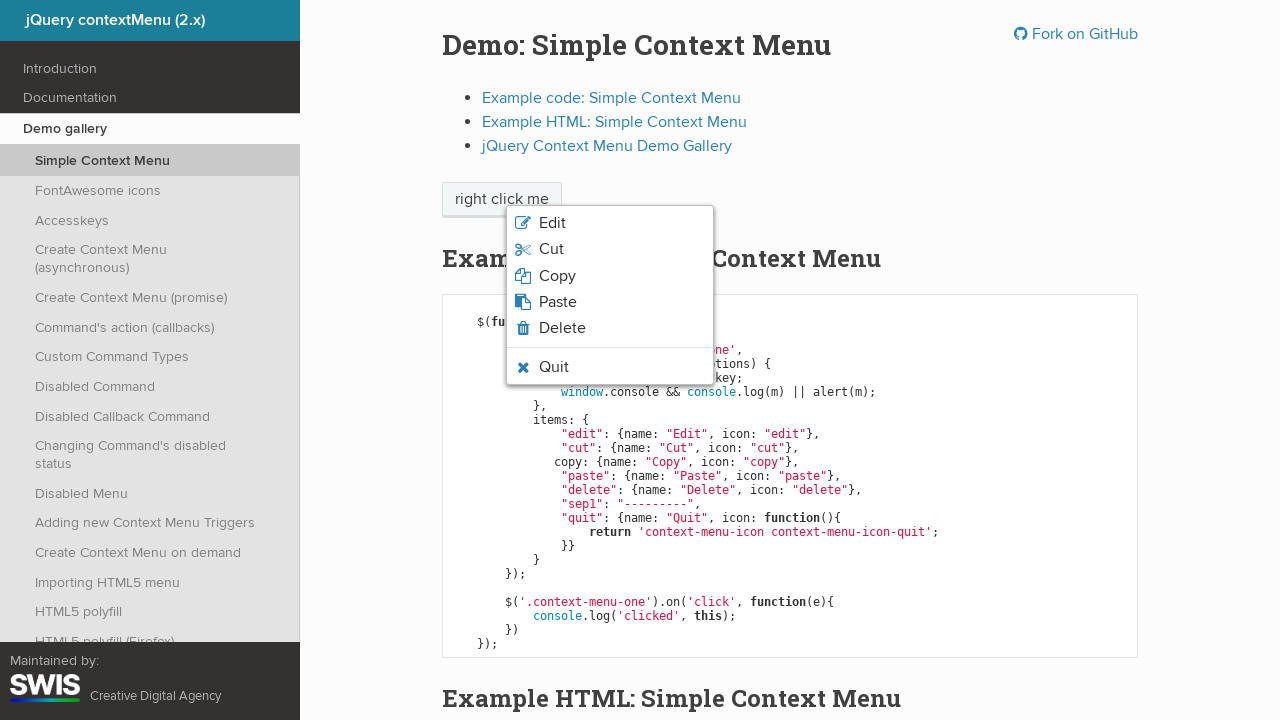

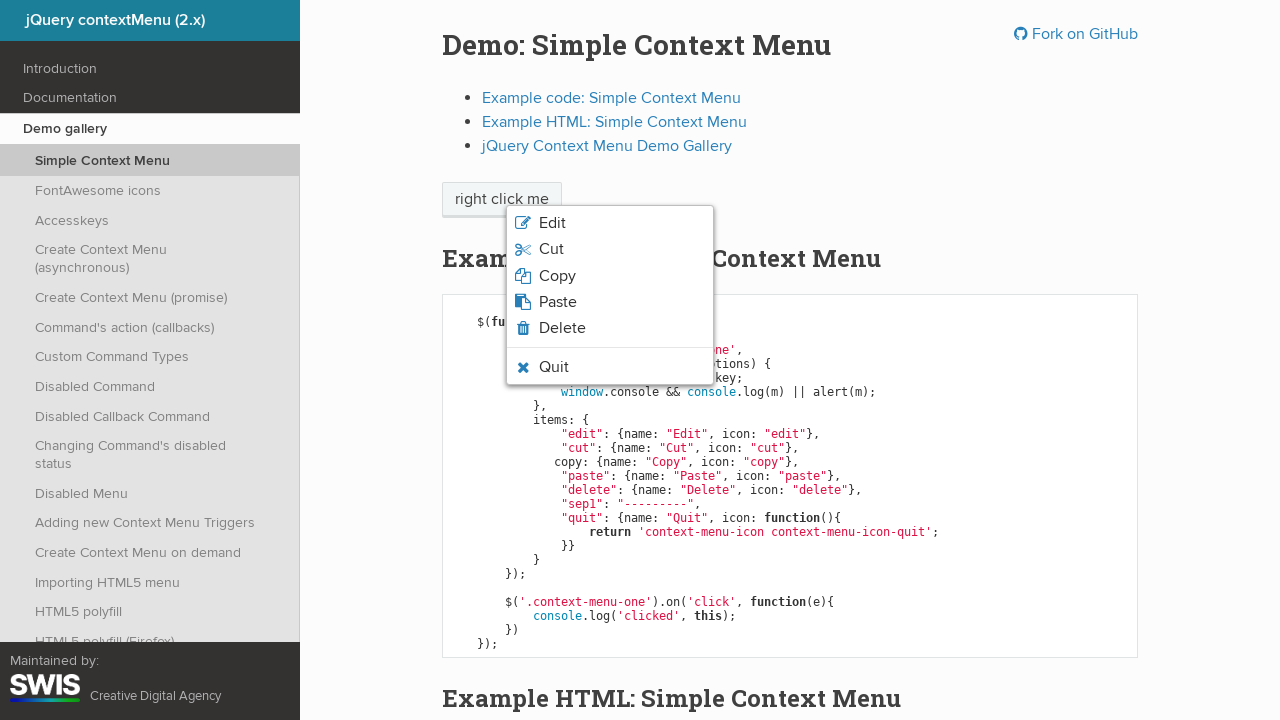